Tests marking all todo items as completed using the "Mark all as complete" checkbox after creating 3 default todos

Starting URL: https://demo.playwright.dev/todomvc

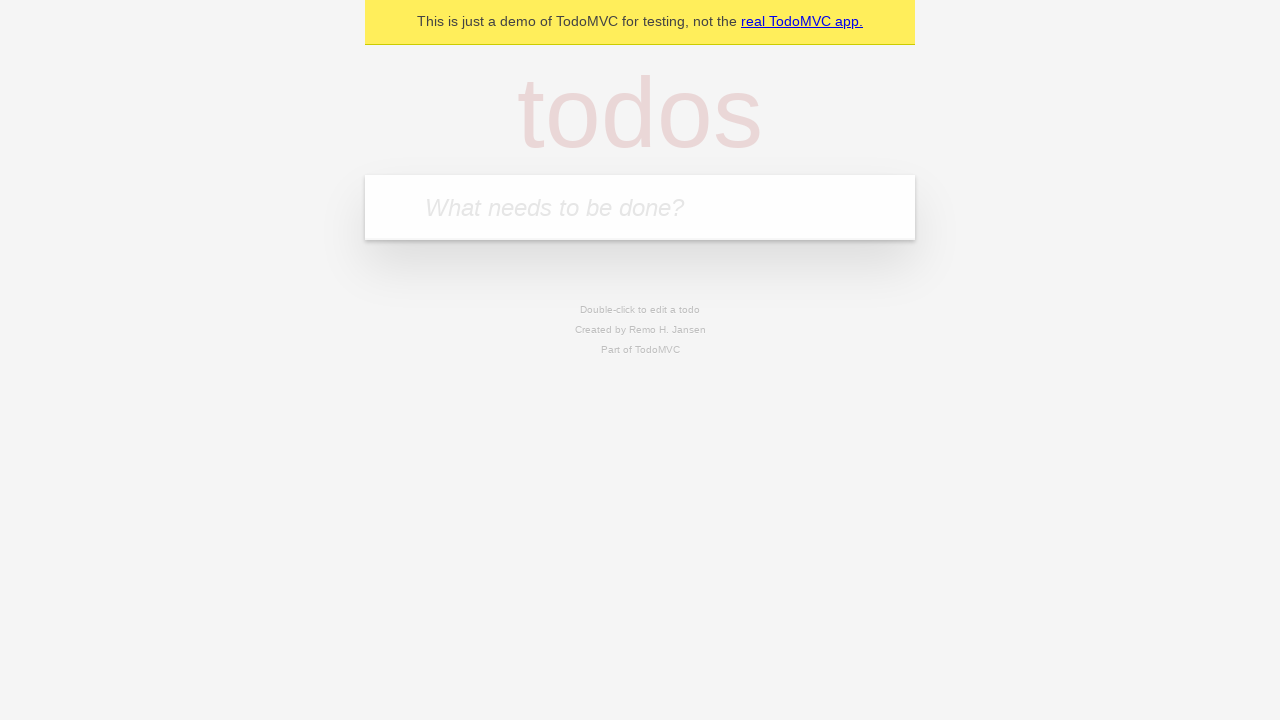

Filled todo input with 'buy some cheese' on internal:attr=[placeholder="What needs to be done?"i]
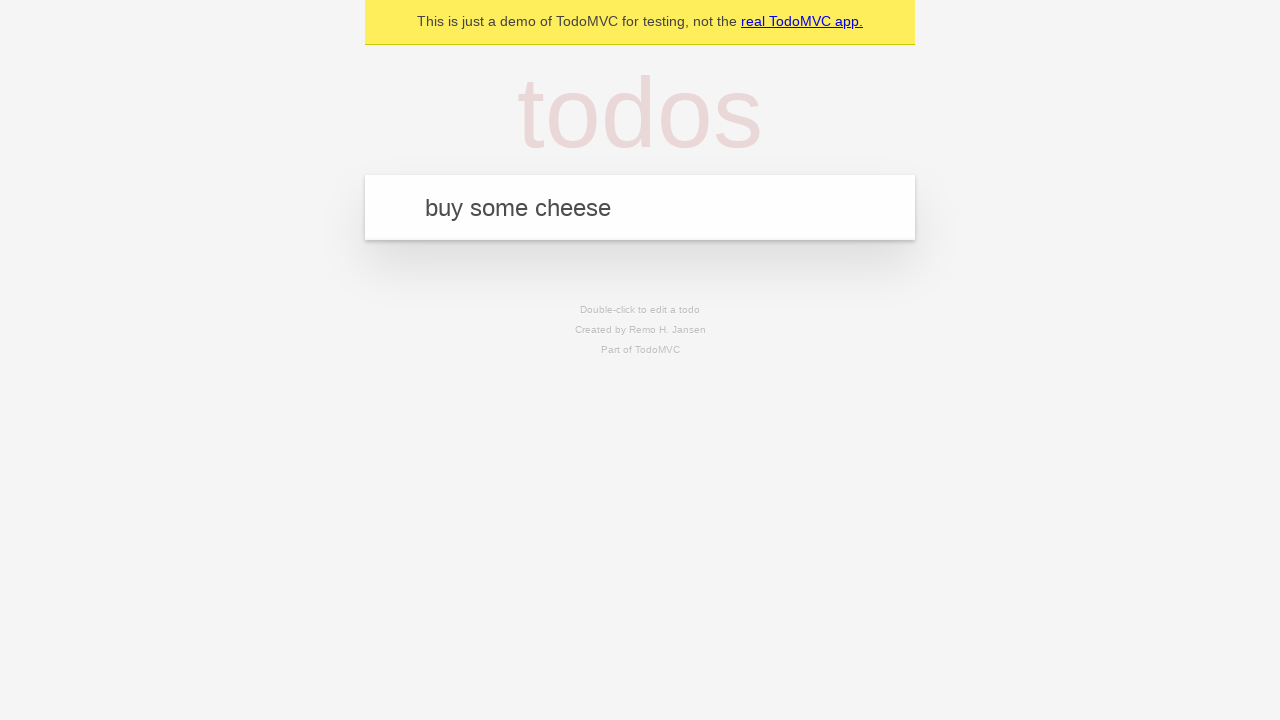

Pressed Enter to create todo 'buy some cheese' on internal:attr=[placeholder="What needs to be done?"i]
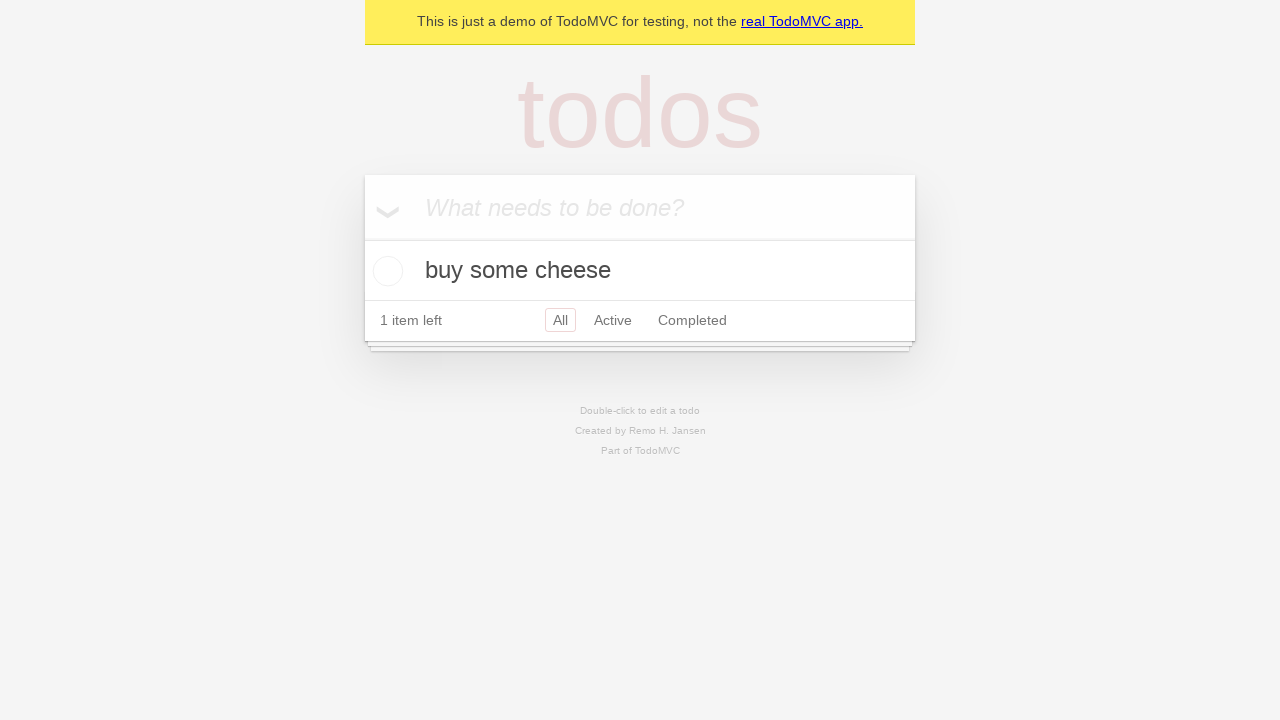

Filled todo input with 'feed the cat' on internal:attr=[placeholder="What needs to be done?"i]
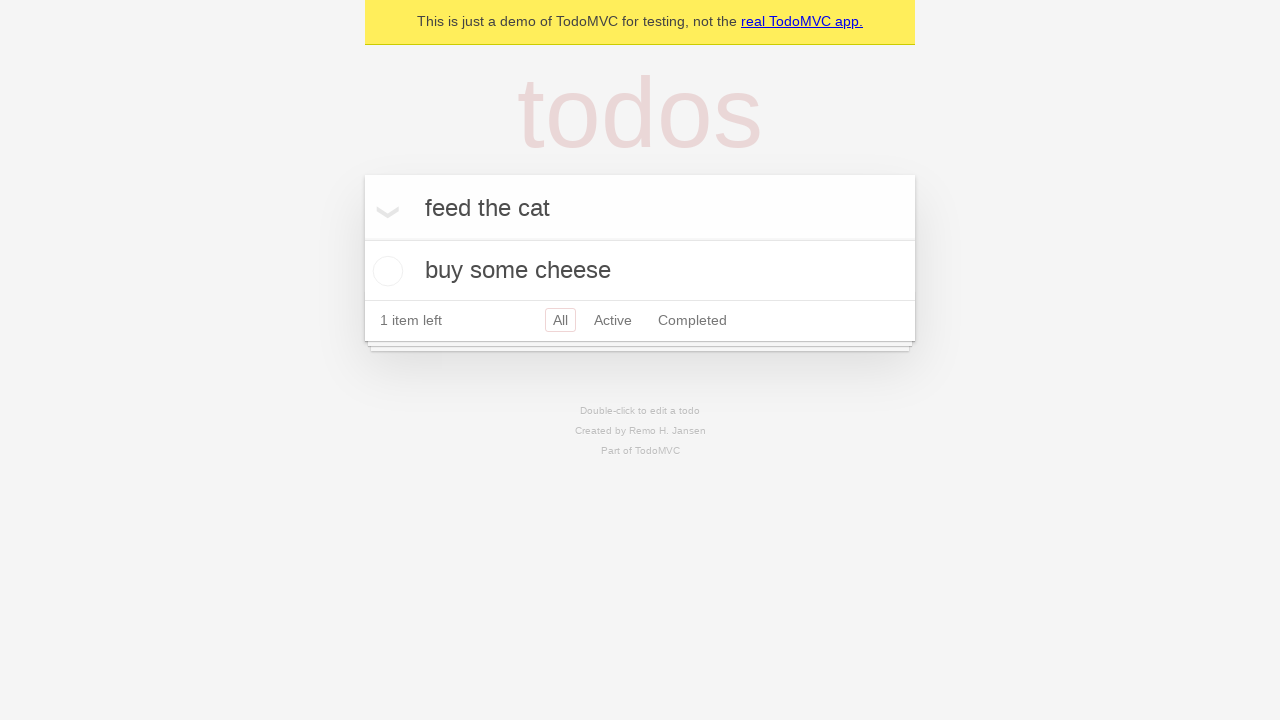

Pressed Enter to create todo 'feed the cat' on internal:attr=[placeholder="What needs to be done?"i]
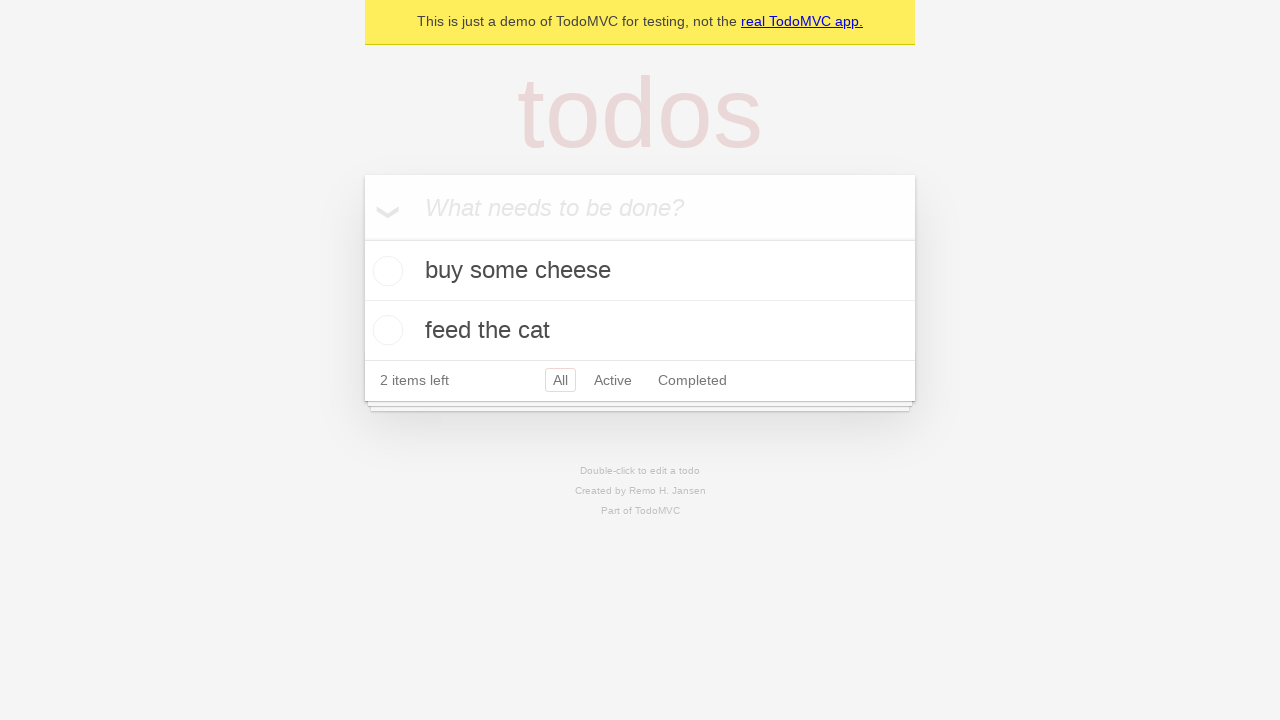

Filled todo input with 'book a doctors appointment' on internal:attr=[placeholder="What needs to be done?"i]
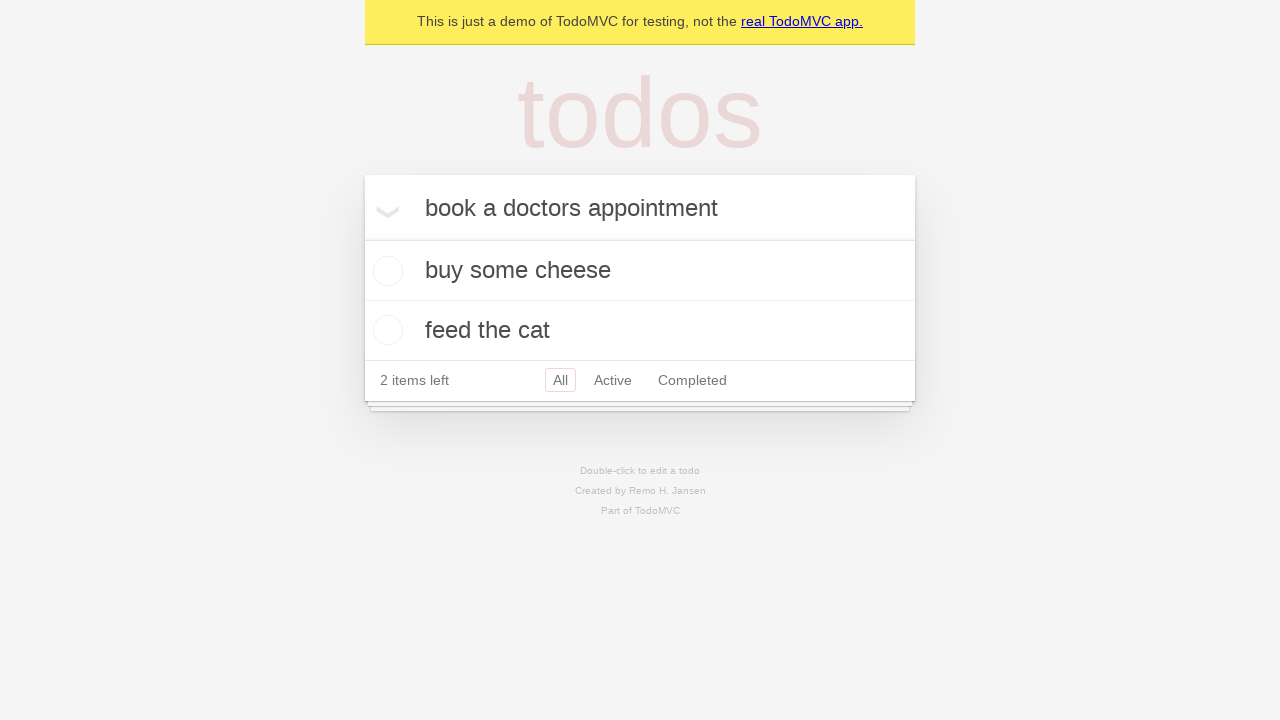

Pressed Enter to create todo 'book a doctors appointment' on internal:attr=[placeholder="What needs to be done?"i]
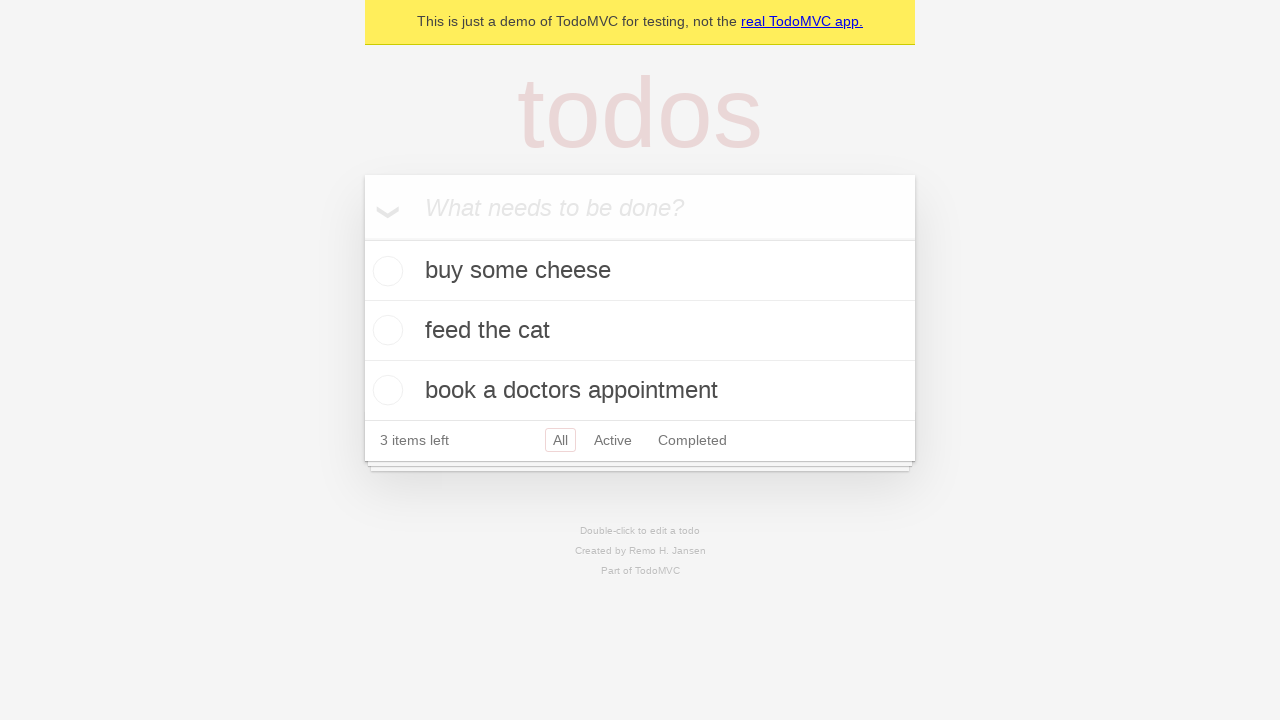

Checked 'Mark all as complete' checkbox at (362, 238) on internal:label="Mark all as complete"i
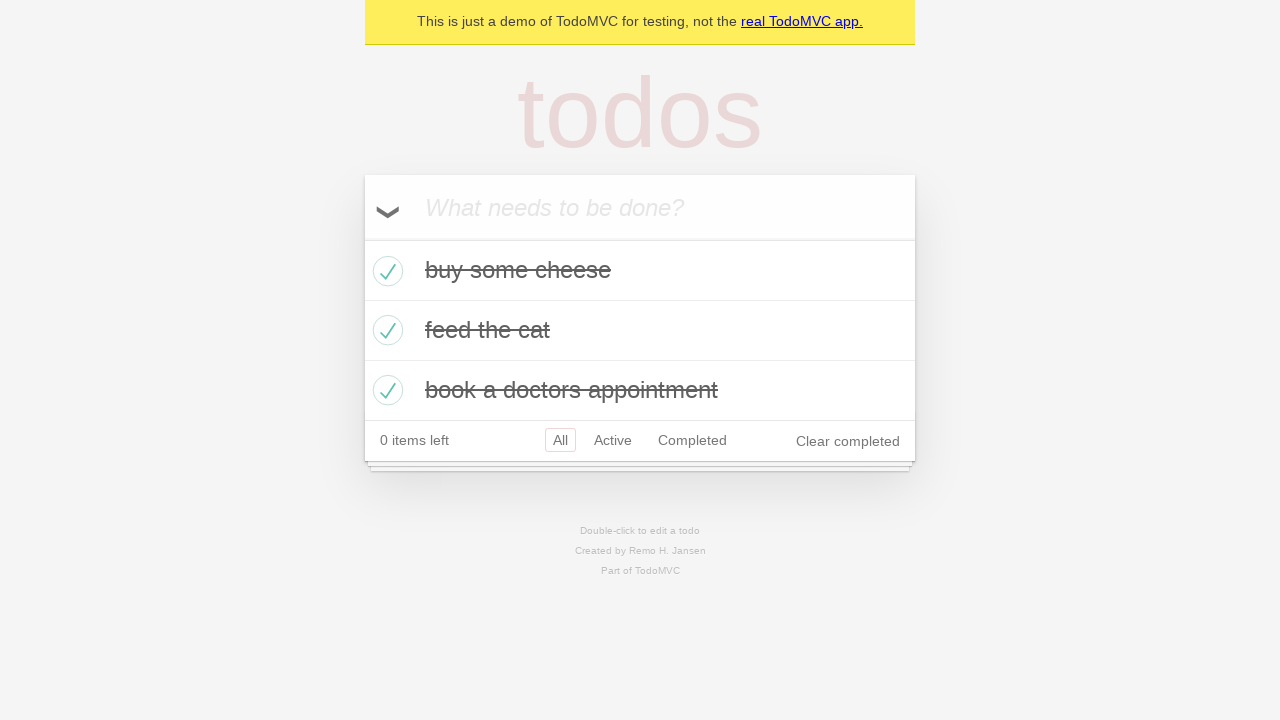

Verified all 3 todos are marked as completed
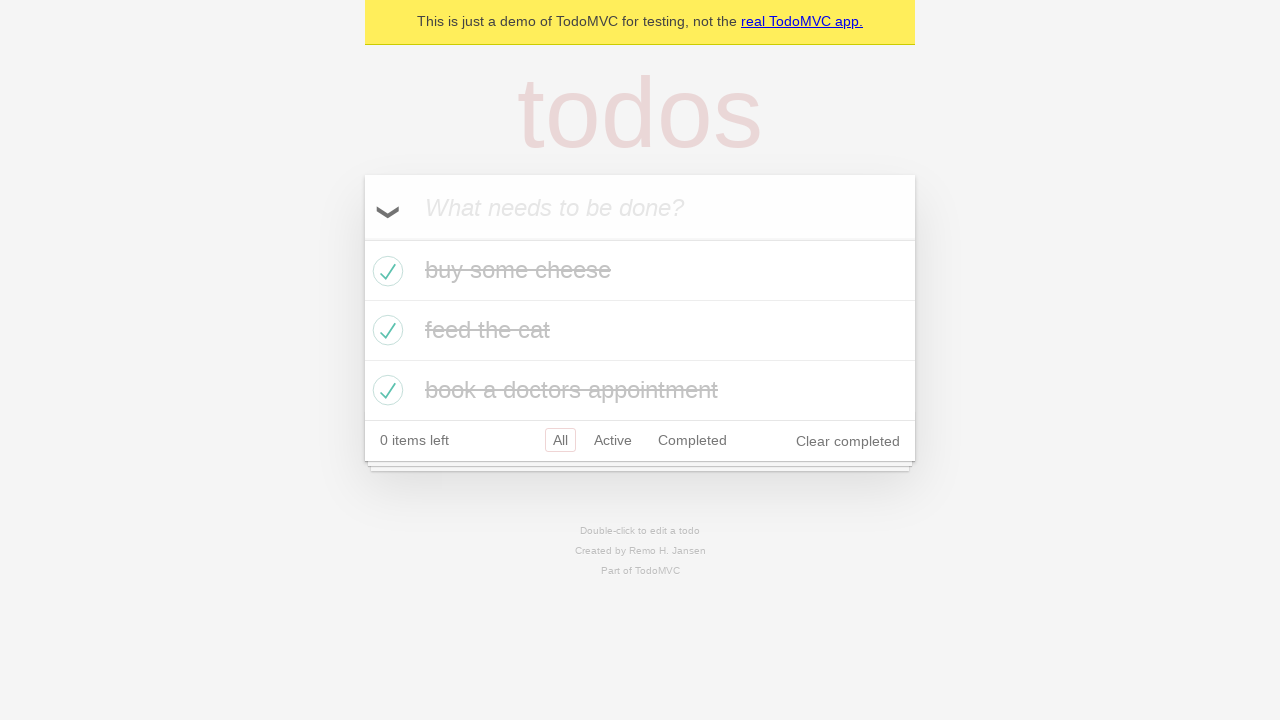

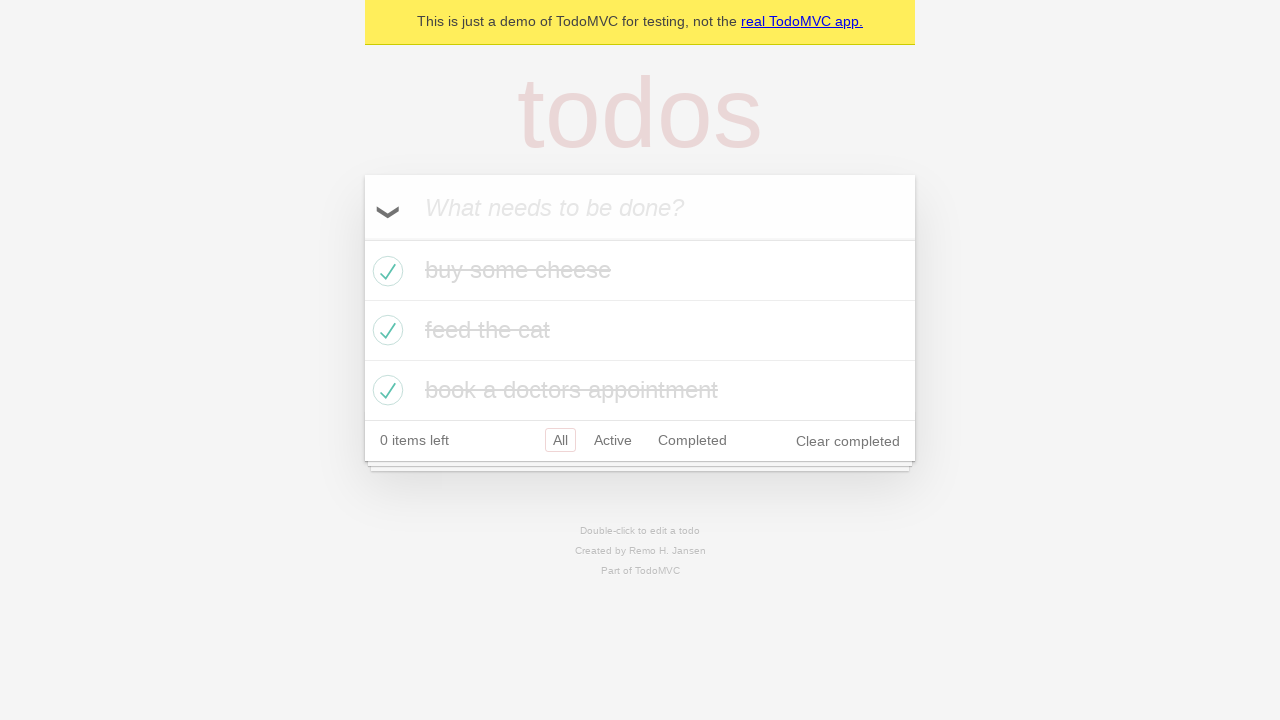